Tests the search functionality with an invalid product code to verify that the "no product matches" error message is displayed correctly.

Starting URL: https://ecommerce-playground.lambdatest.io/

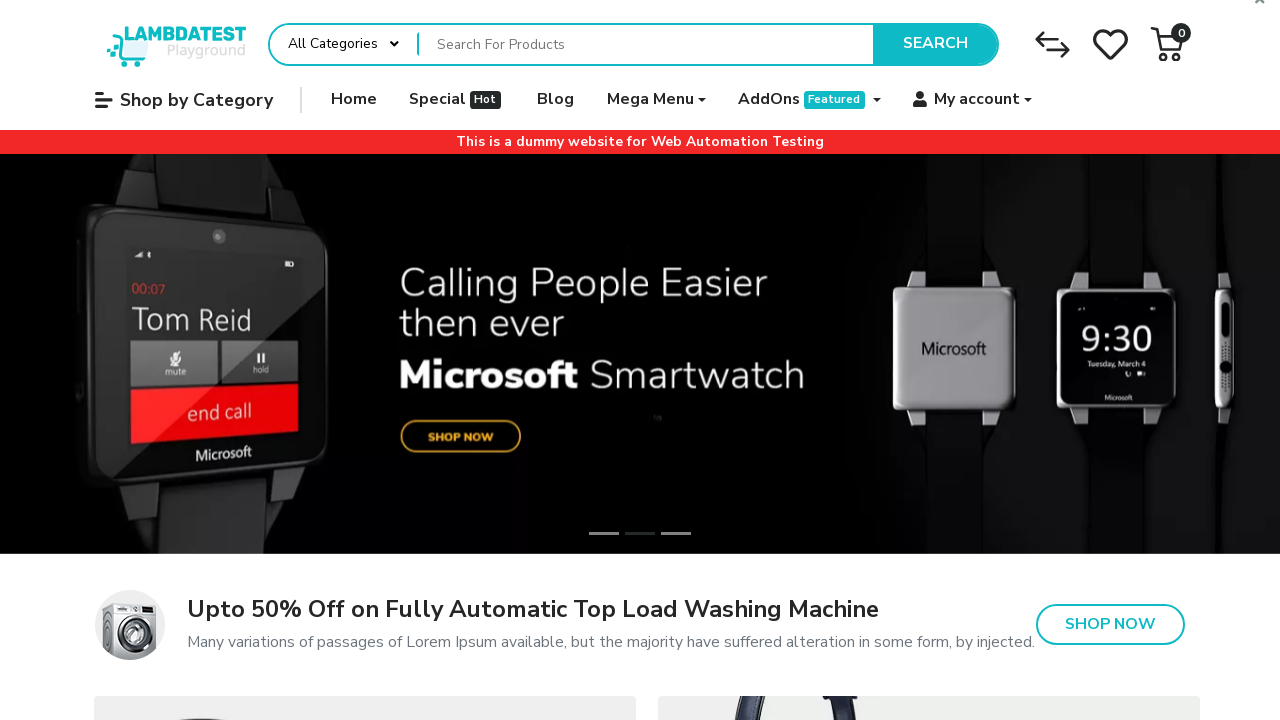

Filled search field with invalid product code 'SSXYZ1102' on input[name='search']
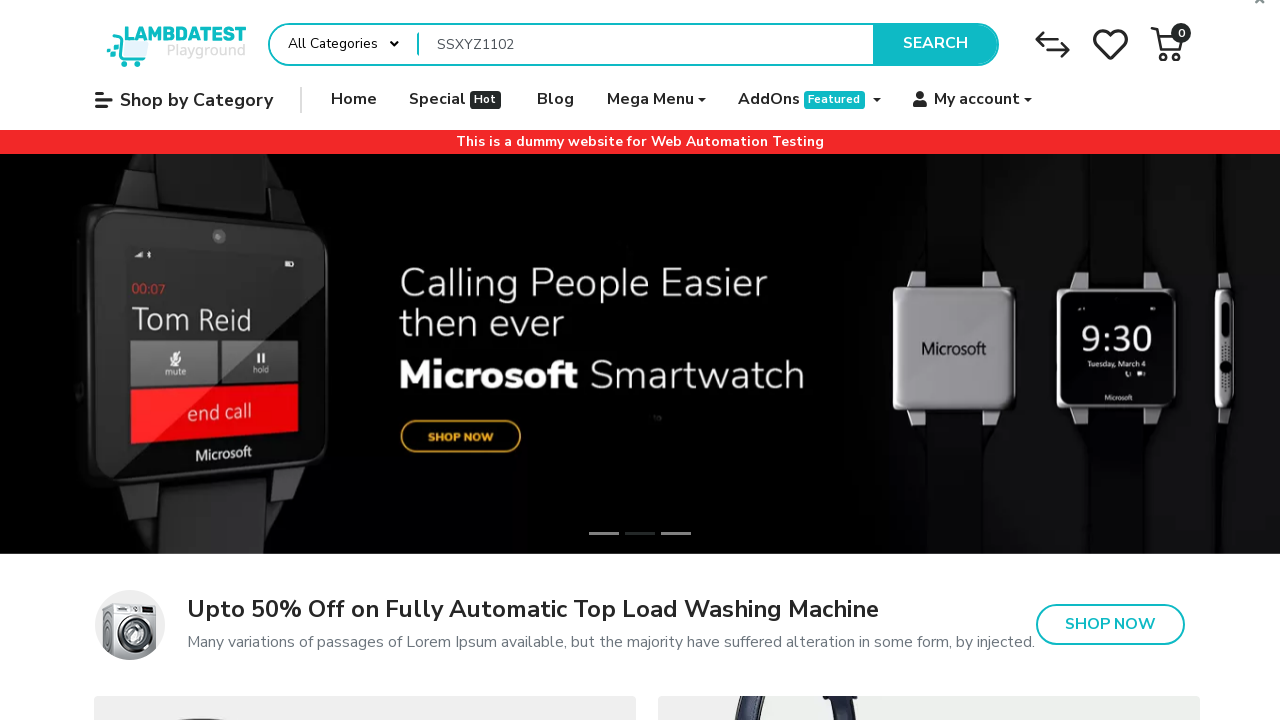

Clicked search/submit button to search for invalid product at (935, 44) on button[type='submit']
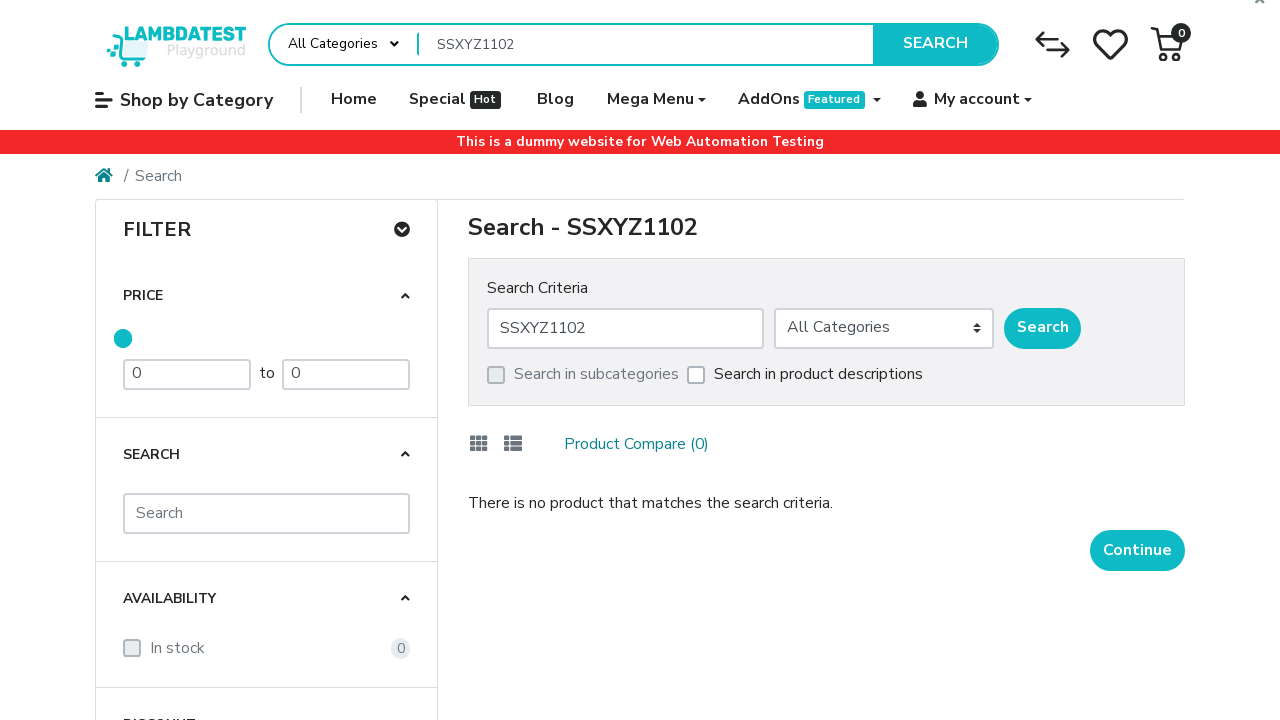

Waited for 'no product matches' error message to appear
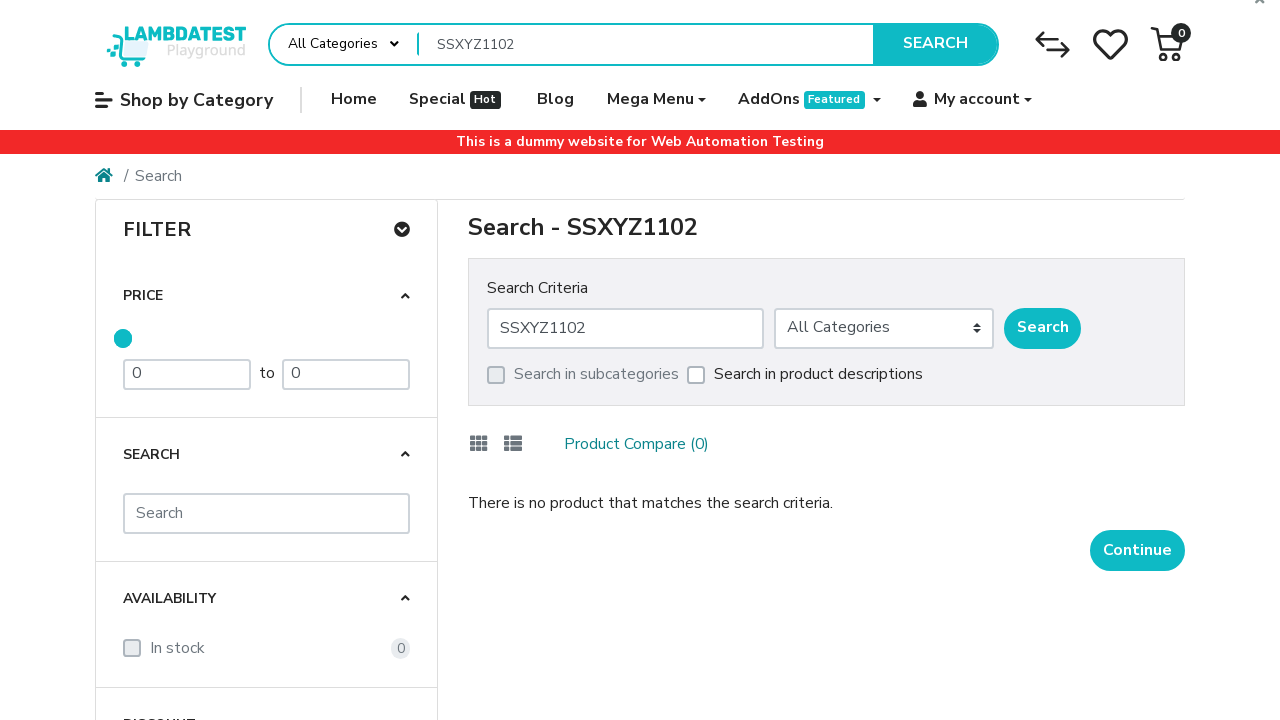

Verified error message text 'There is no product that matches the search criteria.'
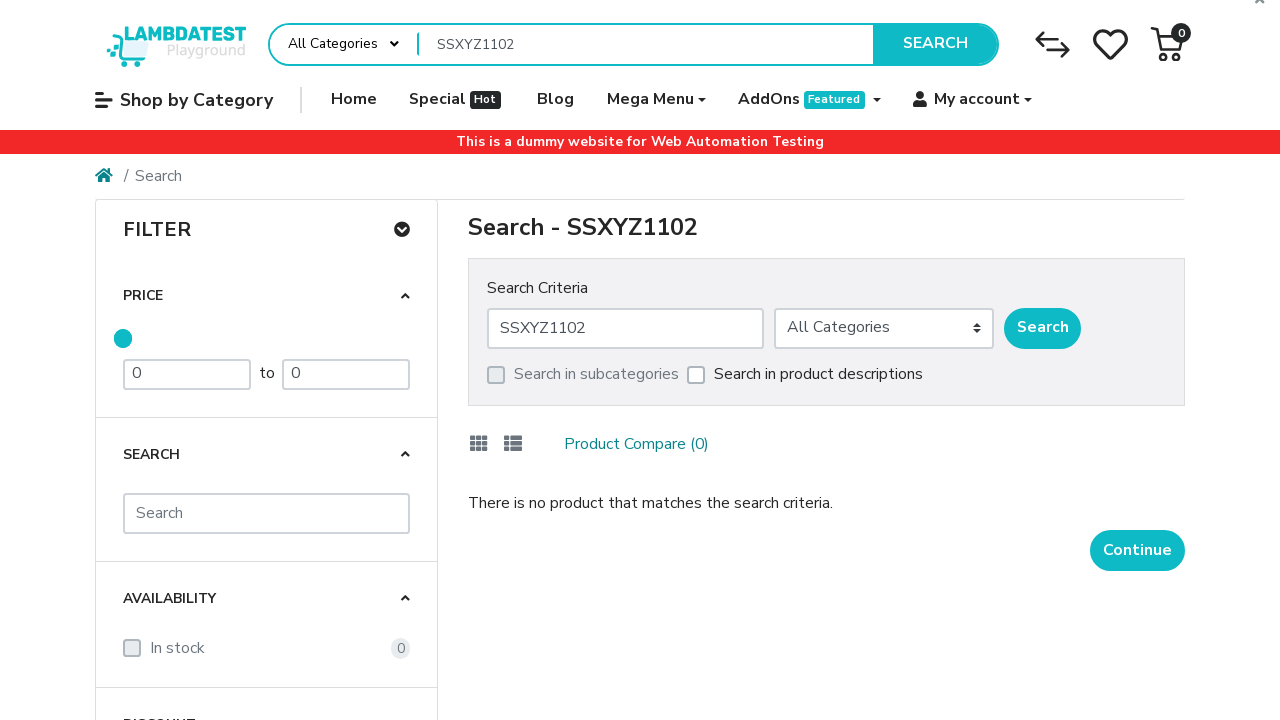

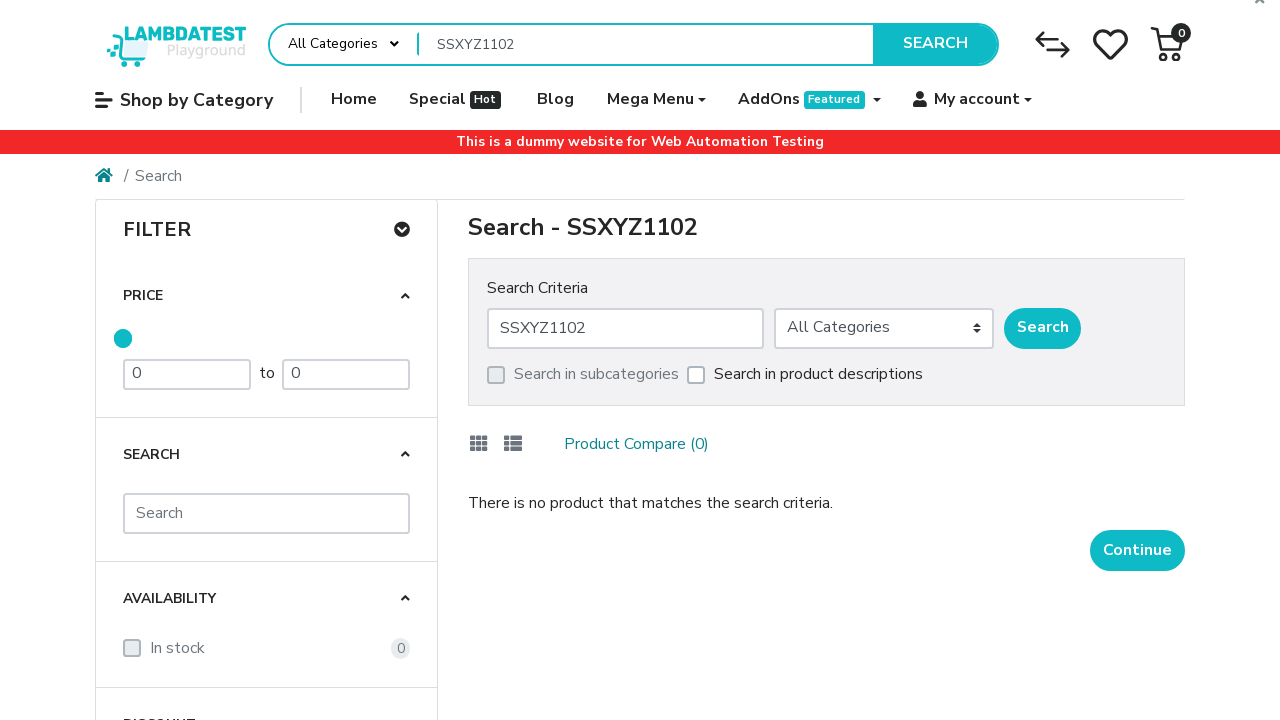